Tests a practice form by filling in first name, last name fields and selecting a gender radio button

Starting URL: https://demoqa.com/automation-practice-form

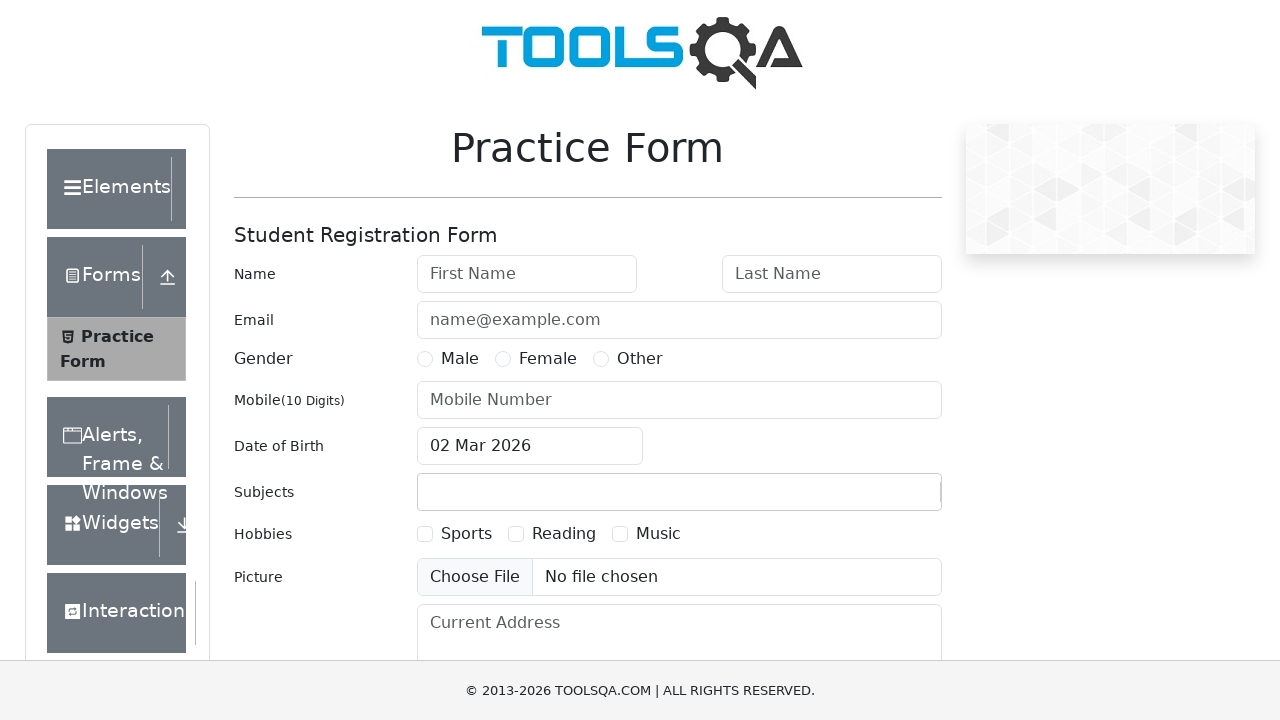

Filled first name field with 'John' on #firstName
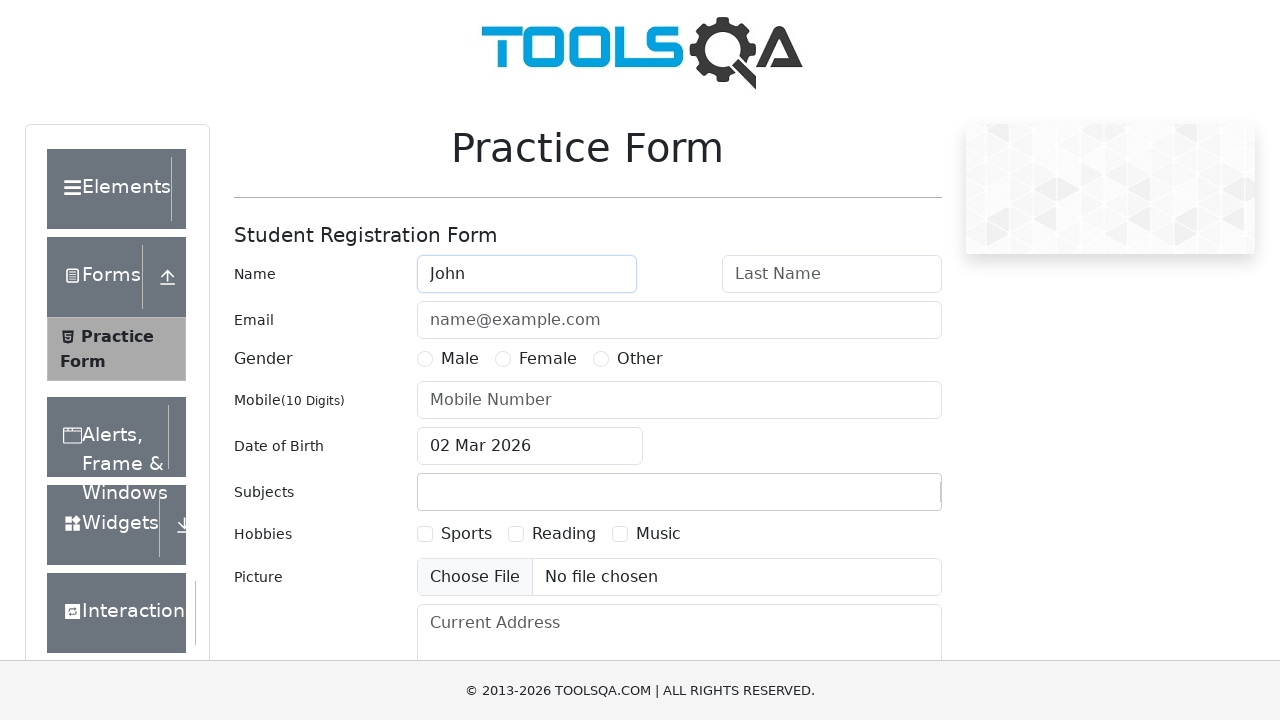

Filled last name field with 'Smith' on #lastName
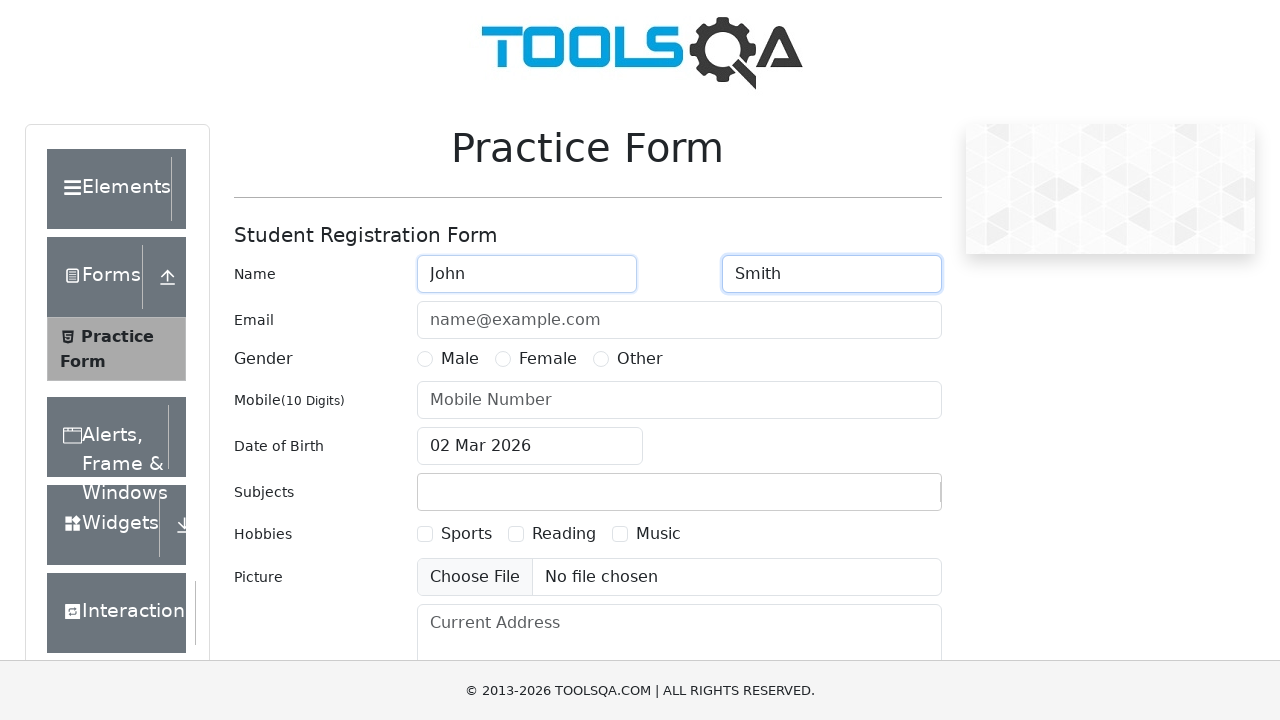

Selected Female gender radio button at (548, 359) on label:has-text('Female')
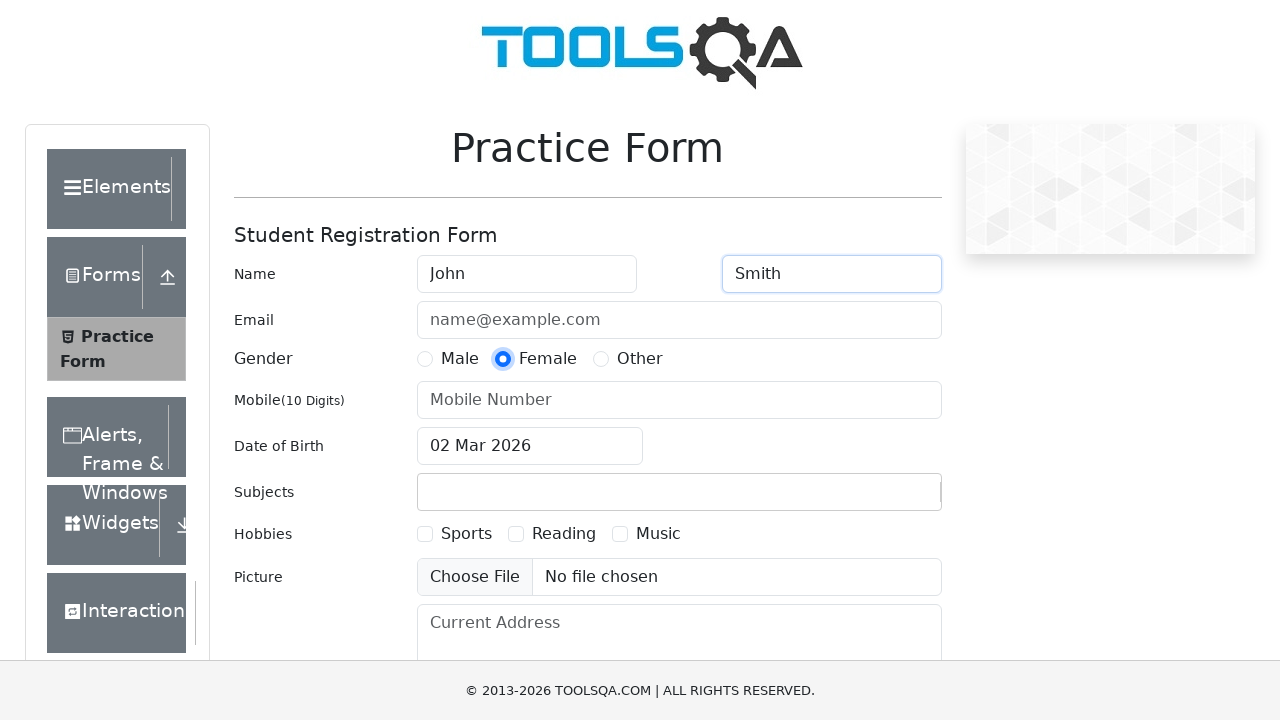

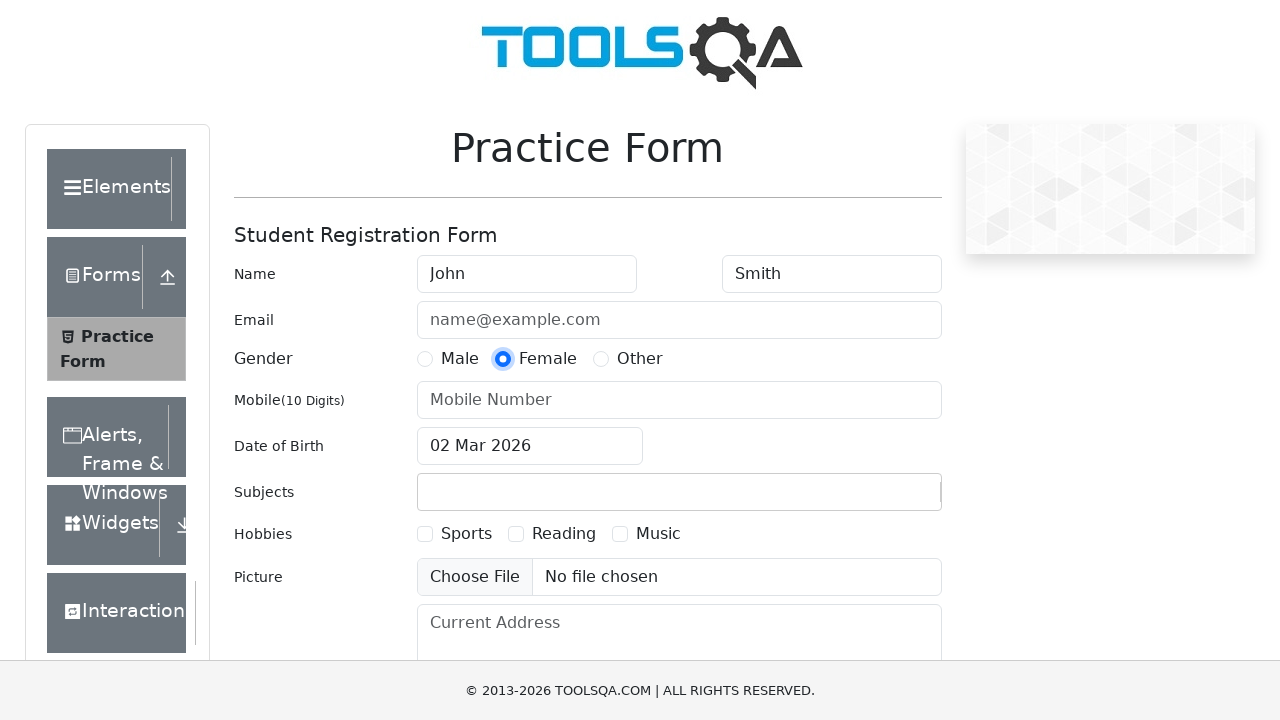